Tests dropdown/select element interactions on a sample form page by selecting and deselecting options from a car make dropdown using different selection methods (by index, value, and visible text).

Starting URL: http://skryabin.com/webdriver/html/sample.html

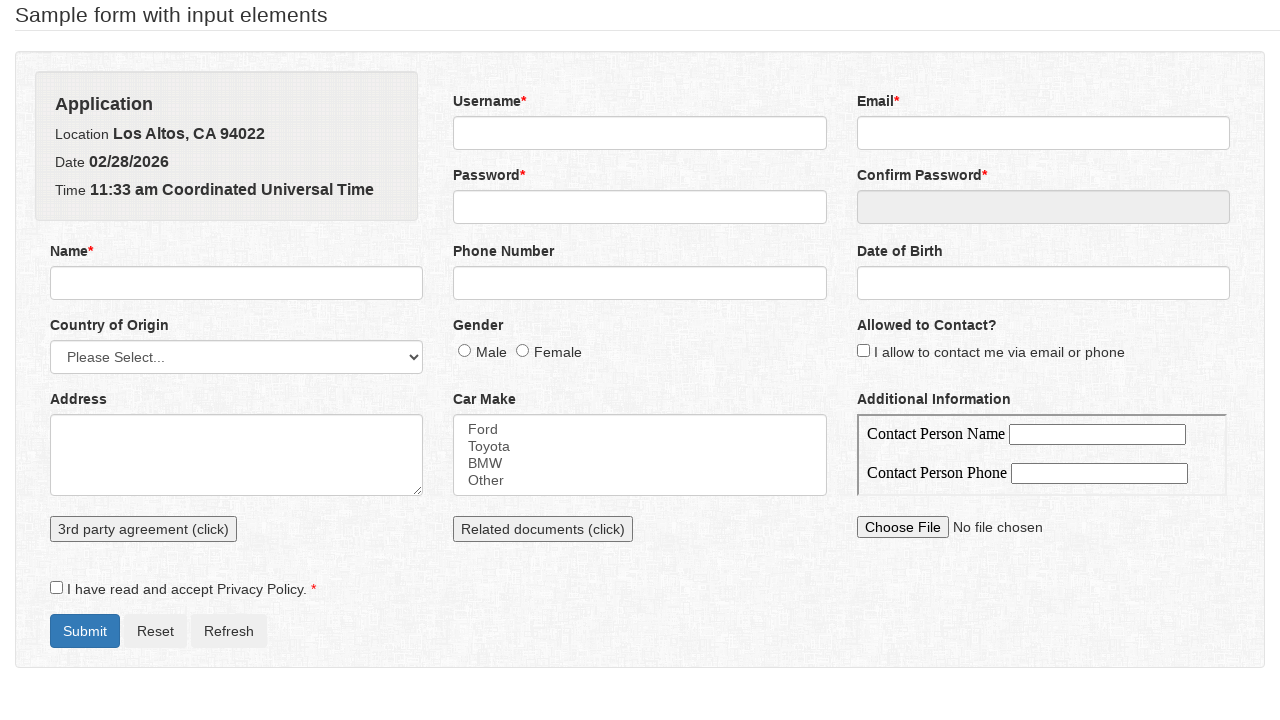

Located car make dropdown element
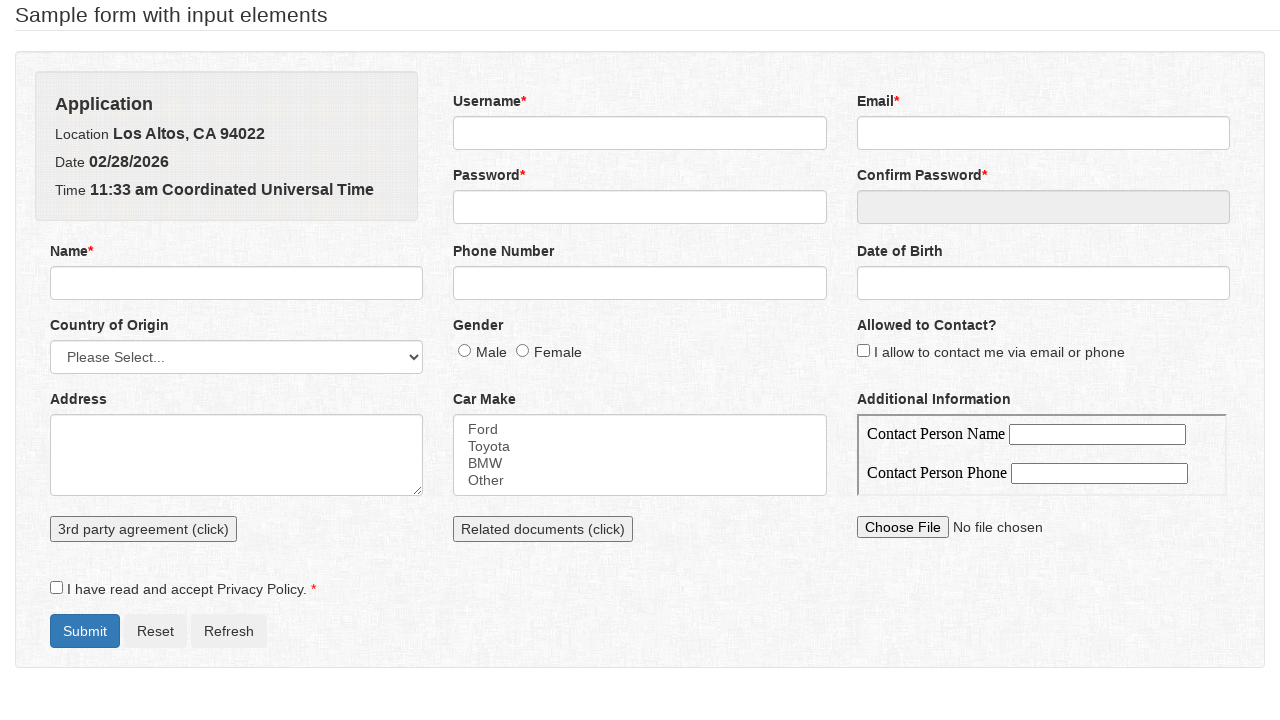

Selected first option in car make dropdown by index on select[name='carMake']
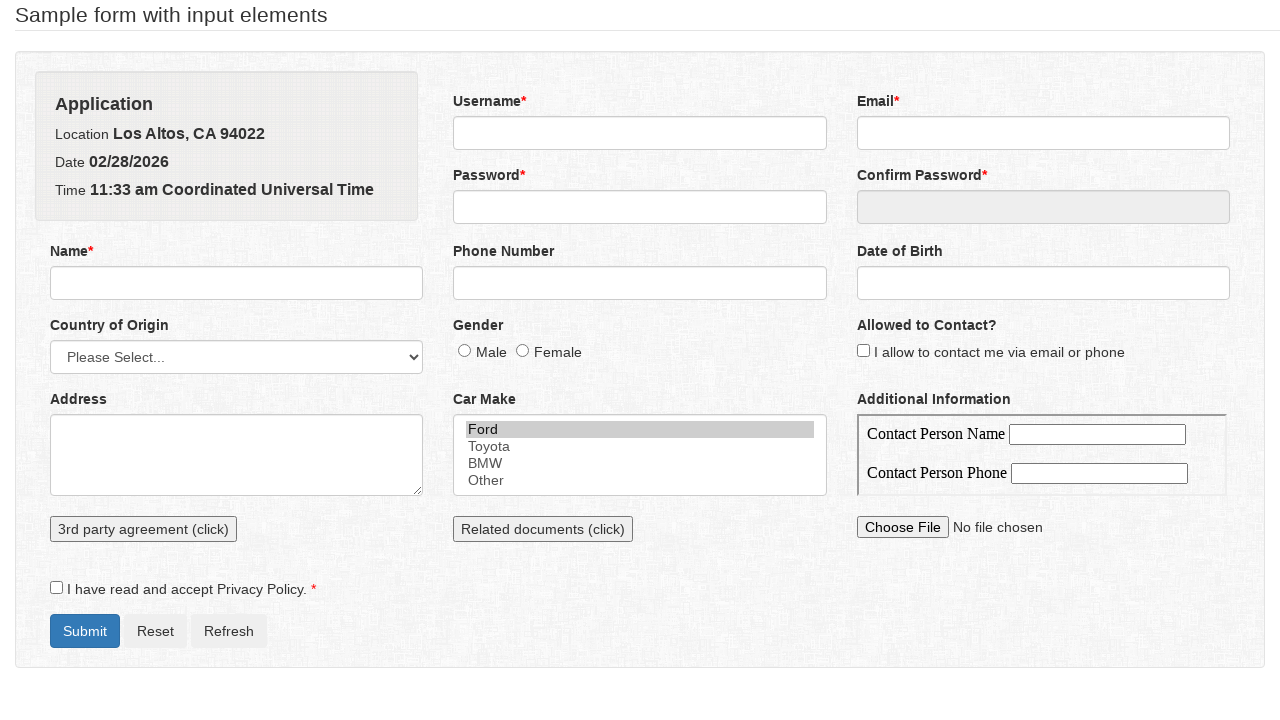

Selected Ford option in car make dropdown by value on select[name='carMake']
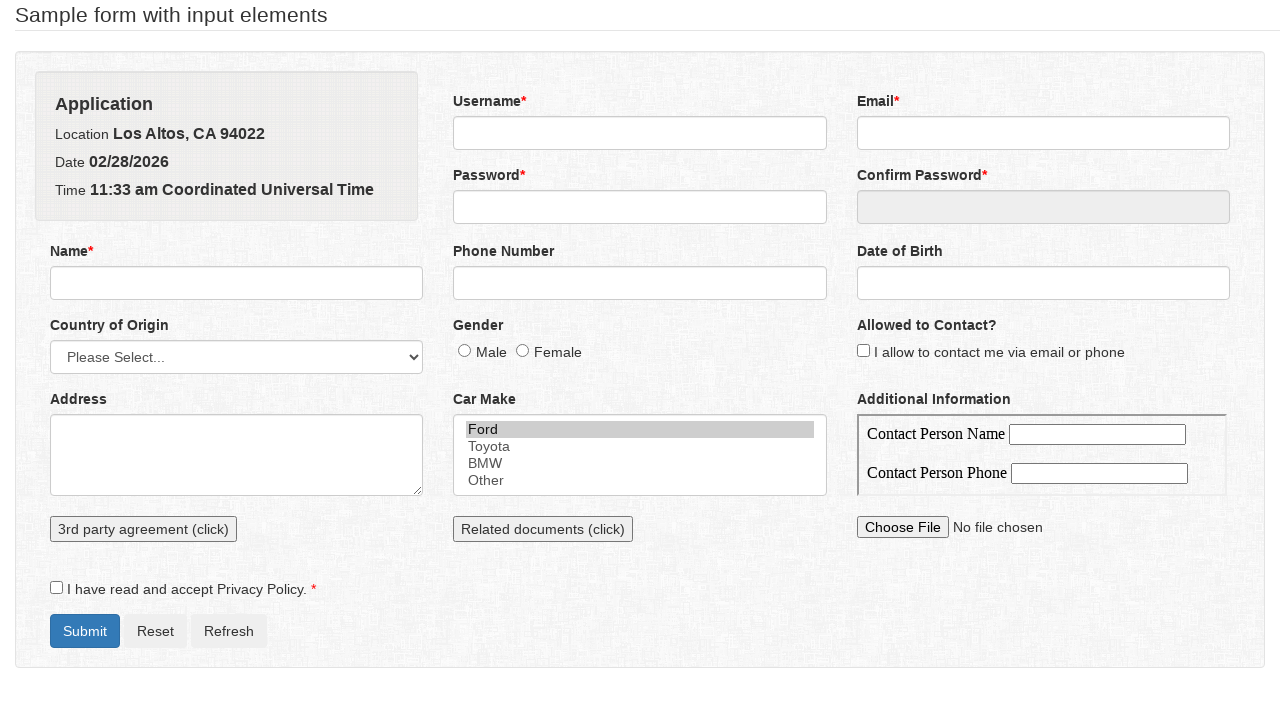

Selected Toyota option in car make dropdown by visible text on select[name='carMake']
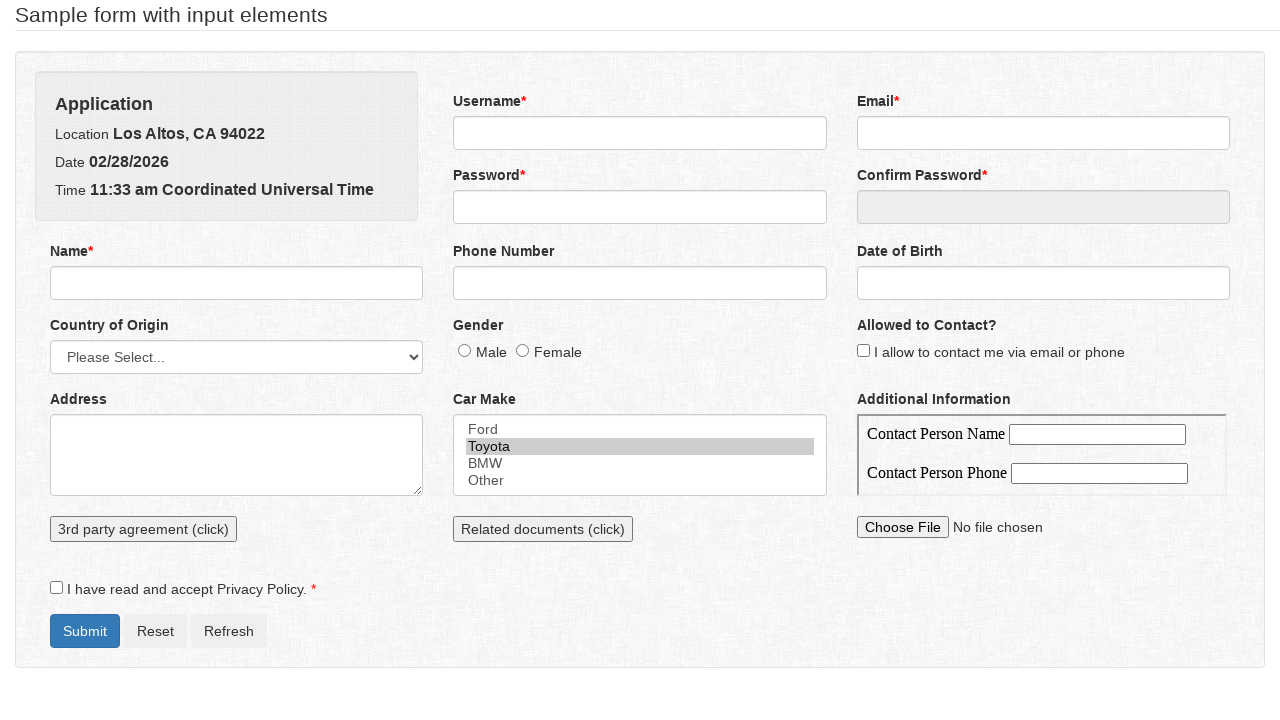

Deselected all options in car make dropdown
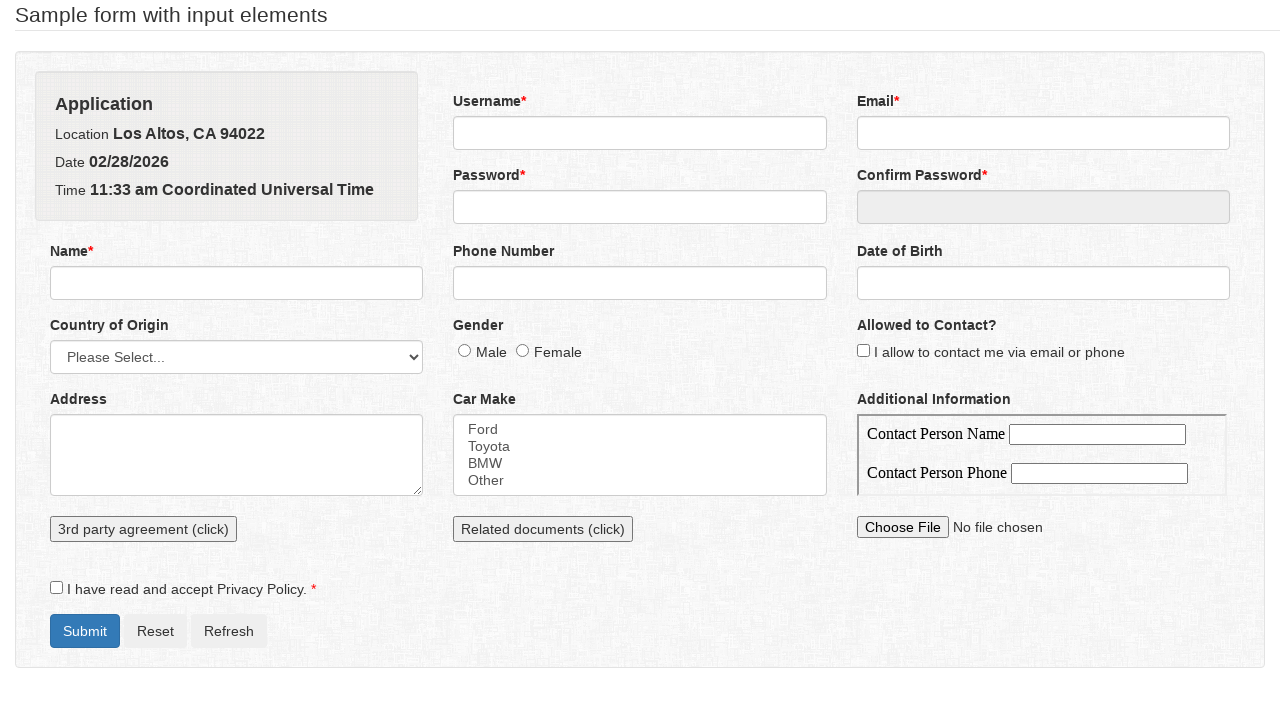

Printed current page URL: https://skryabin.com/webdriver/html/sample.html
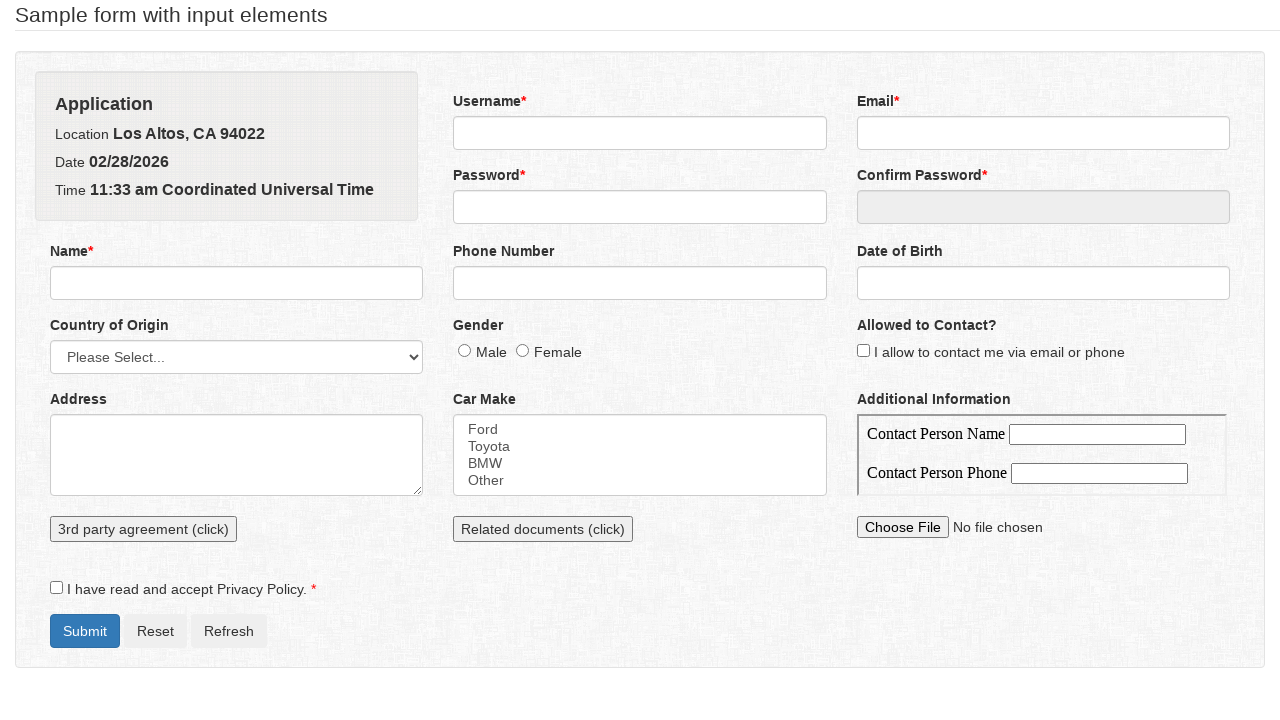

Printed current page title: Sample Page
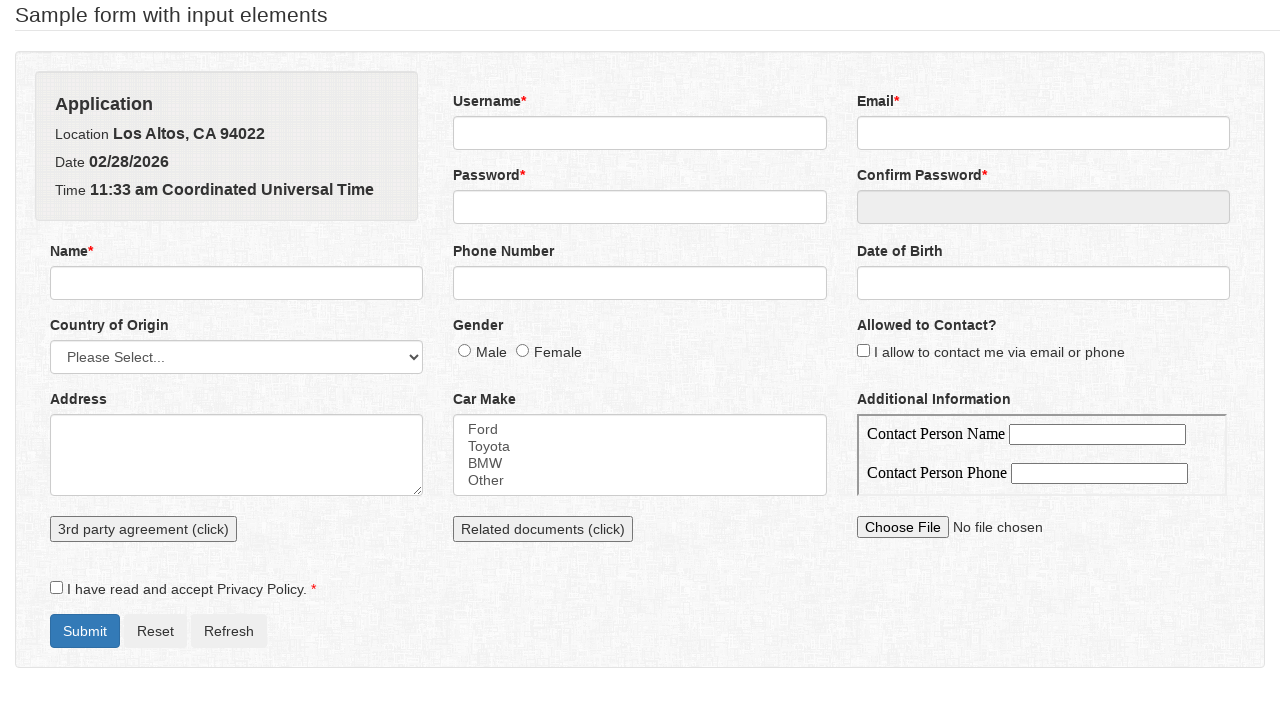

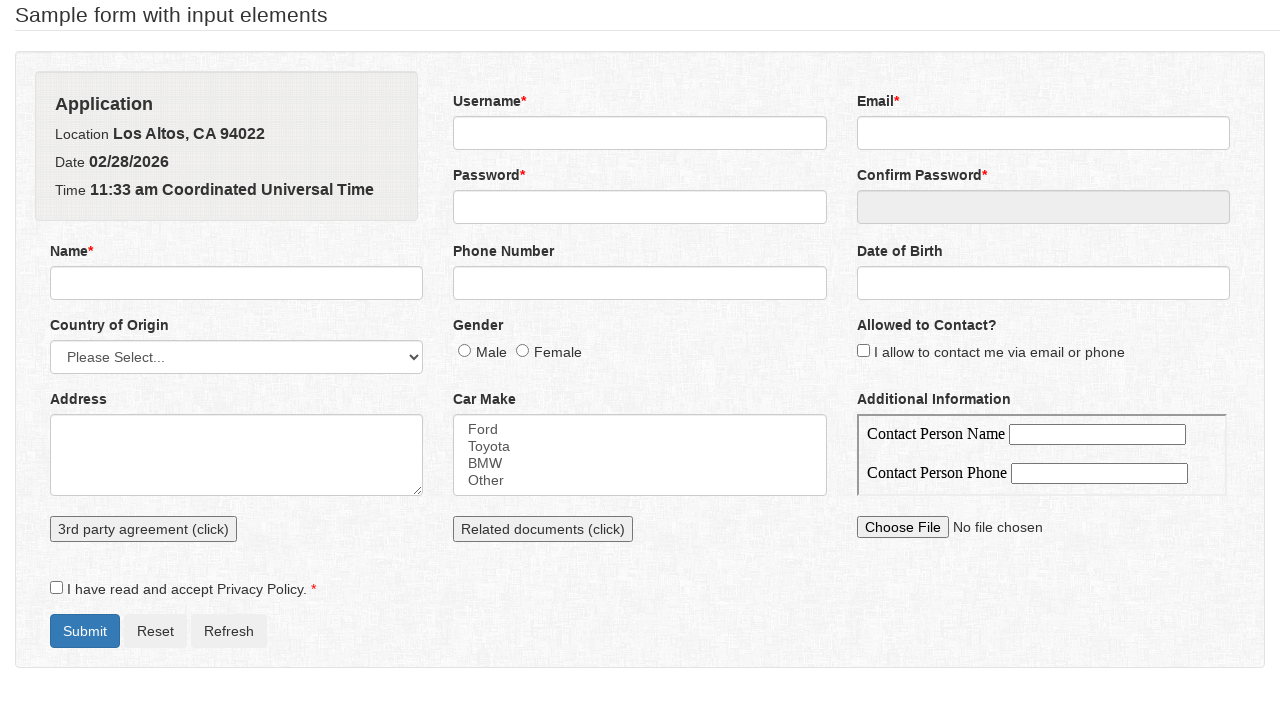